Navigates to GoDaddy website and verifies the page loads by checking title and URL

Starting URL: https://www.godaddy.com/

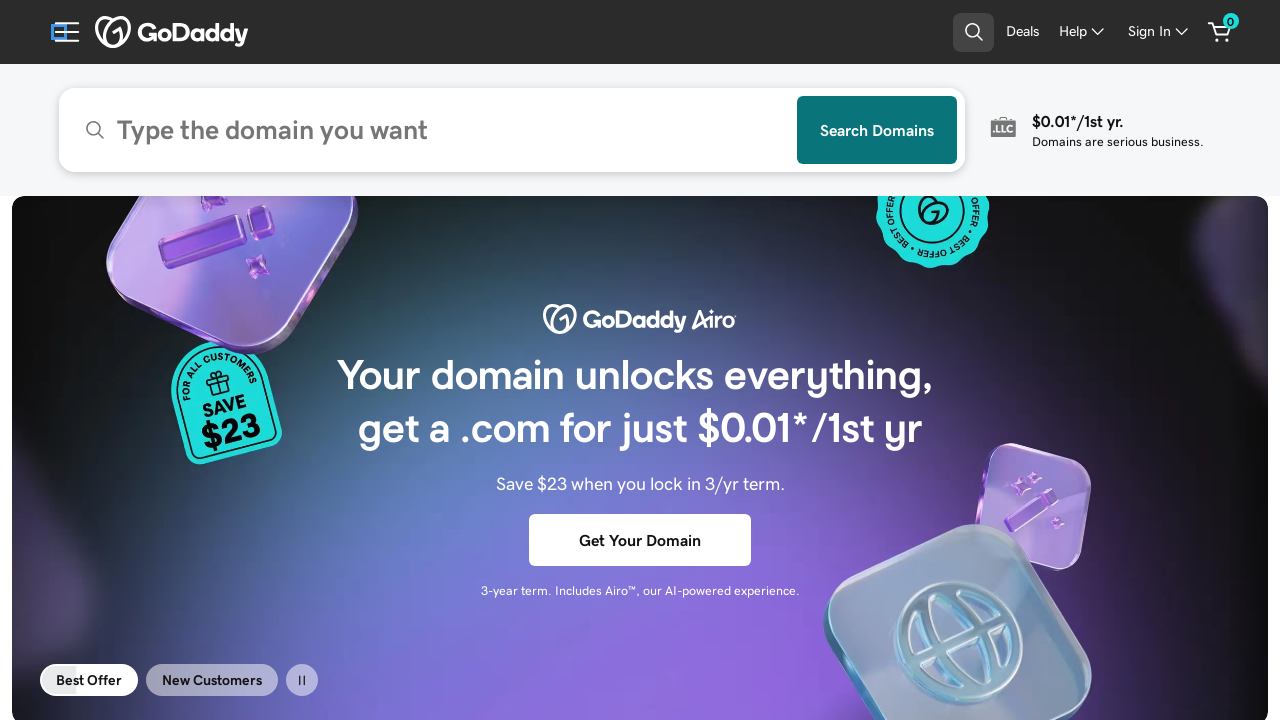

Retrieved page title
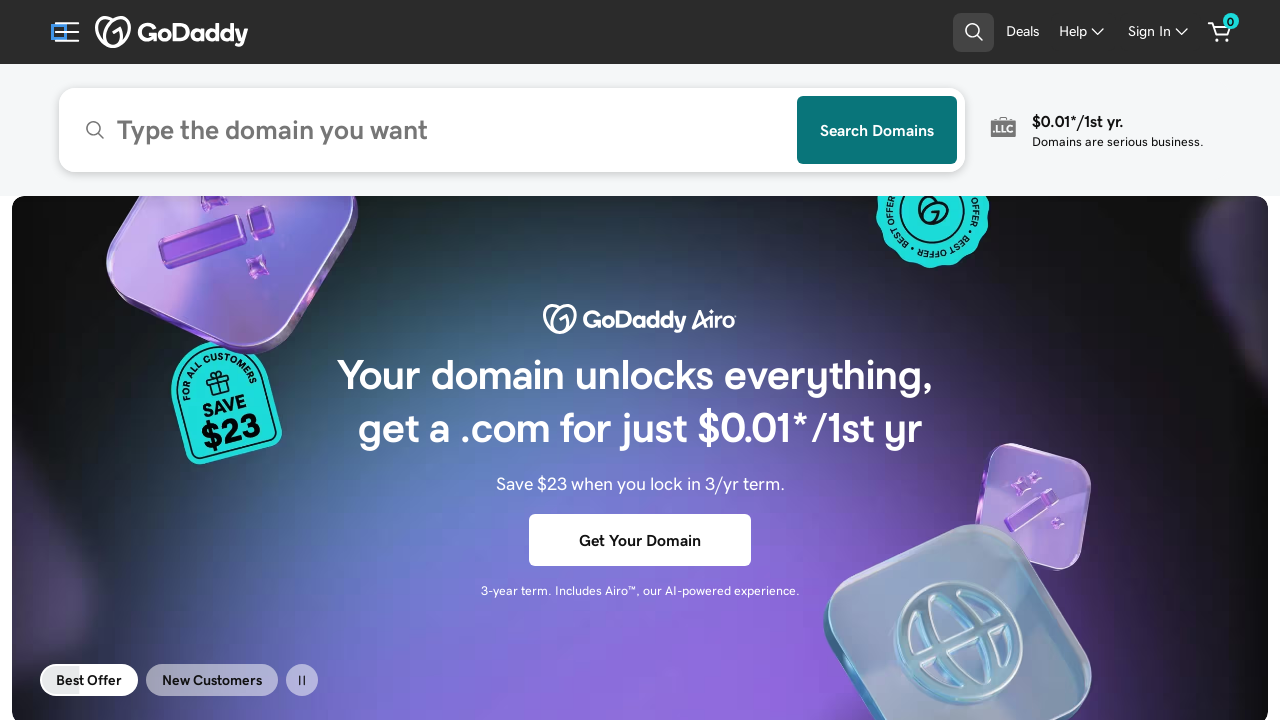

Verified page title is not empty
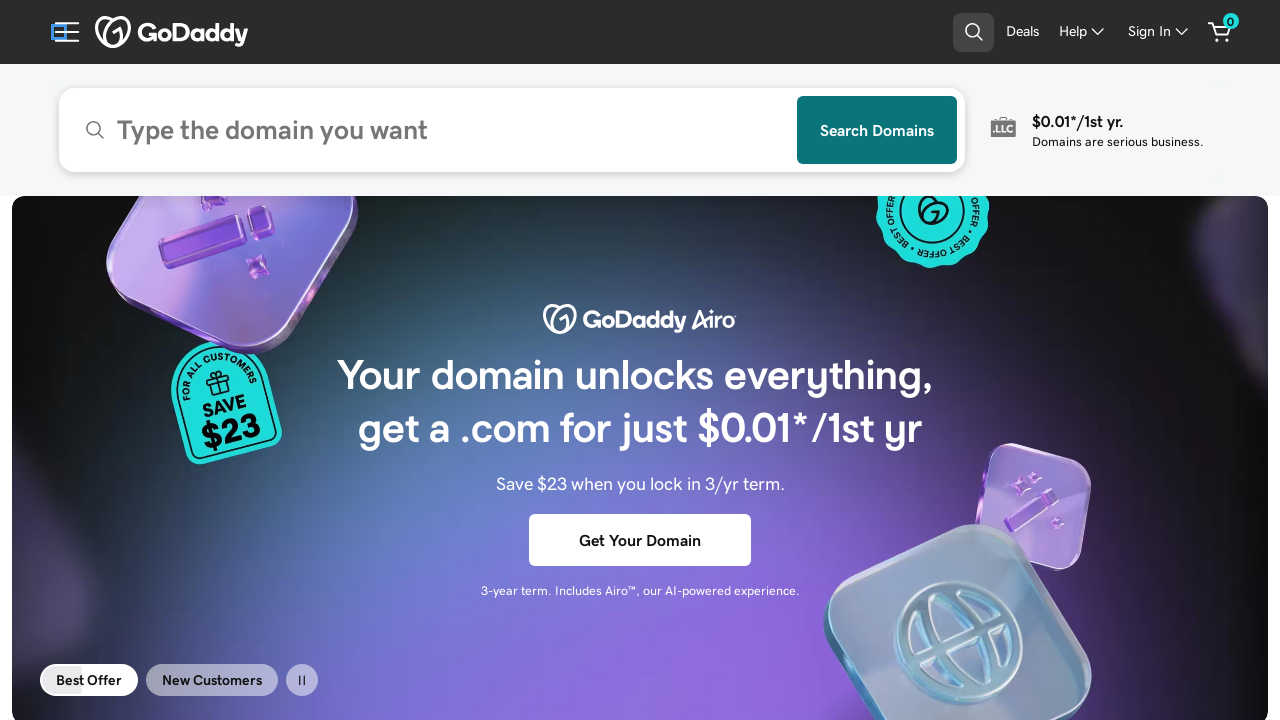

Retrieved current page URL
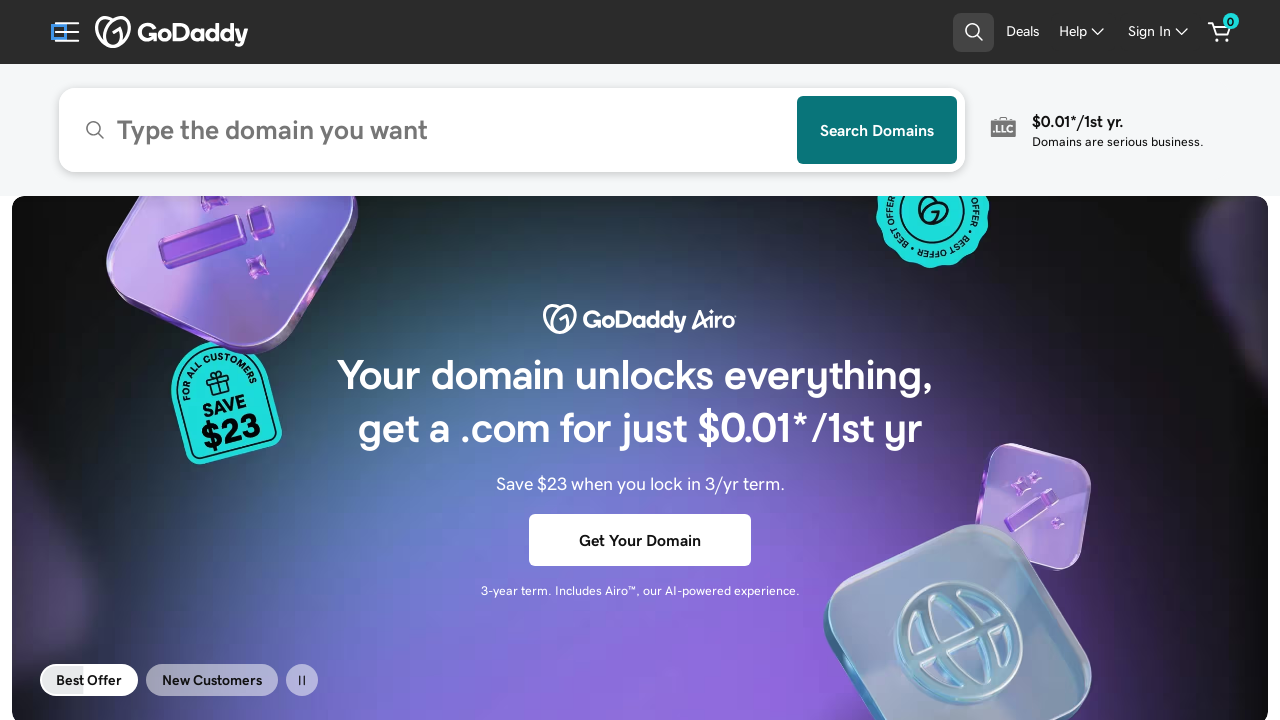

Verified URL contains 'godaddy.com' domain
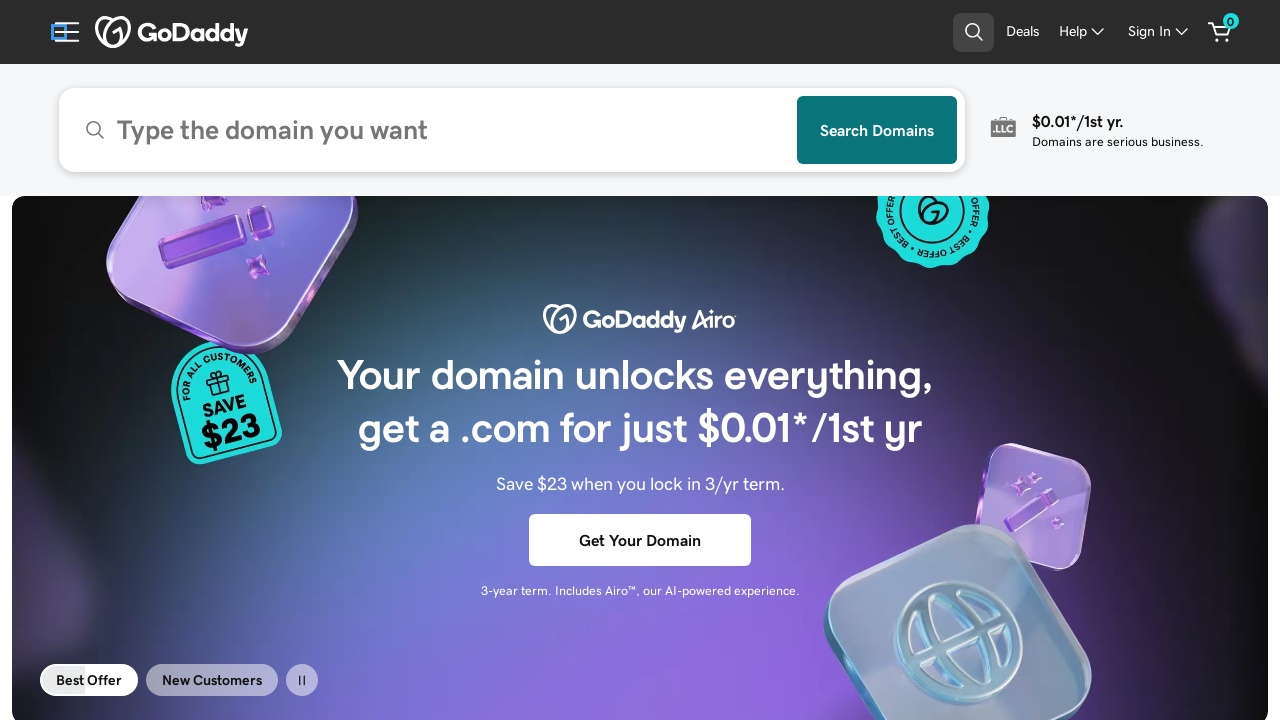

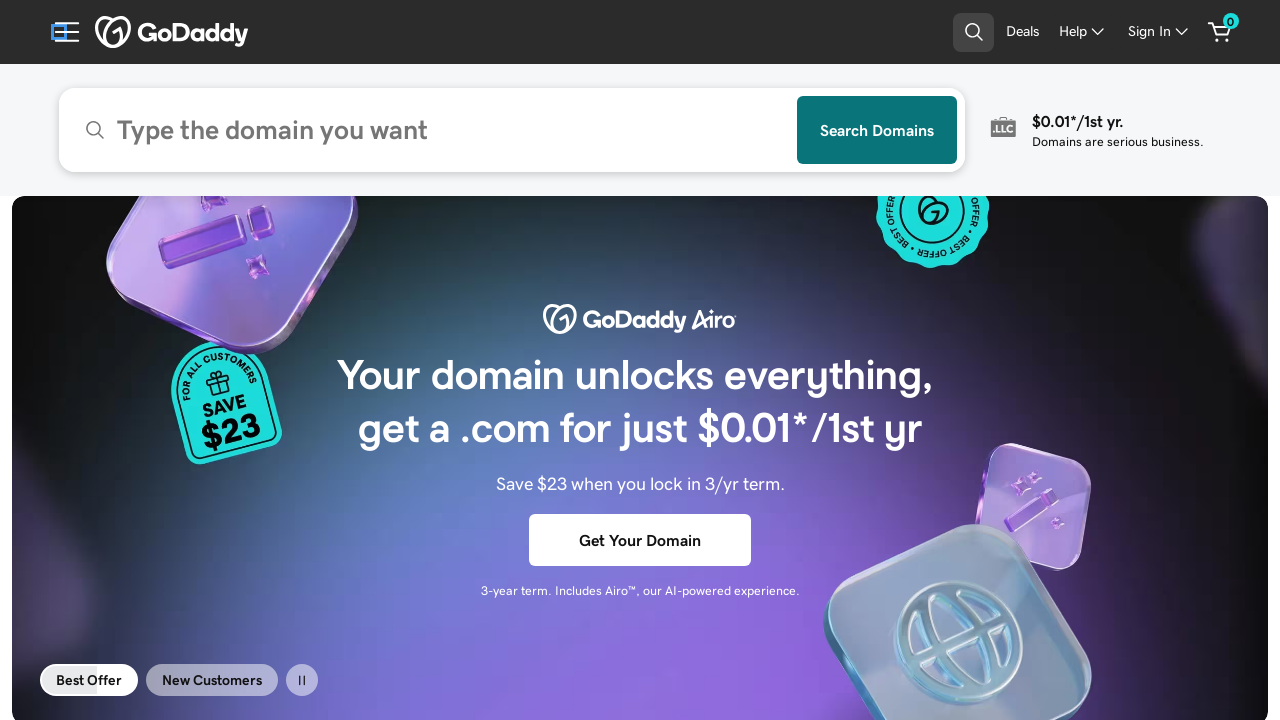